Tests currency converter functionality by entering an amount, selecting a bank, and verifying the converted currency values

Starting URL: http://finance.i.ua

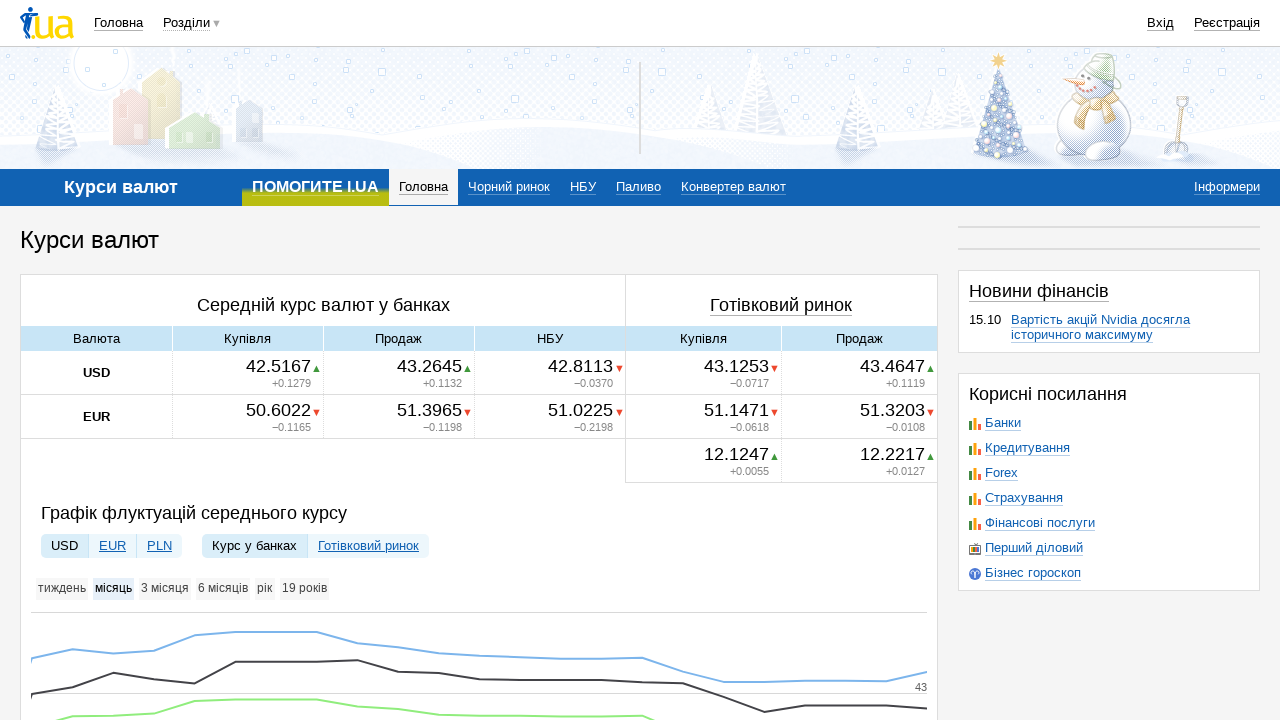

Entered amount 5000 in currency converter field on #currency_amount
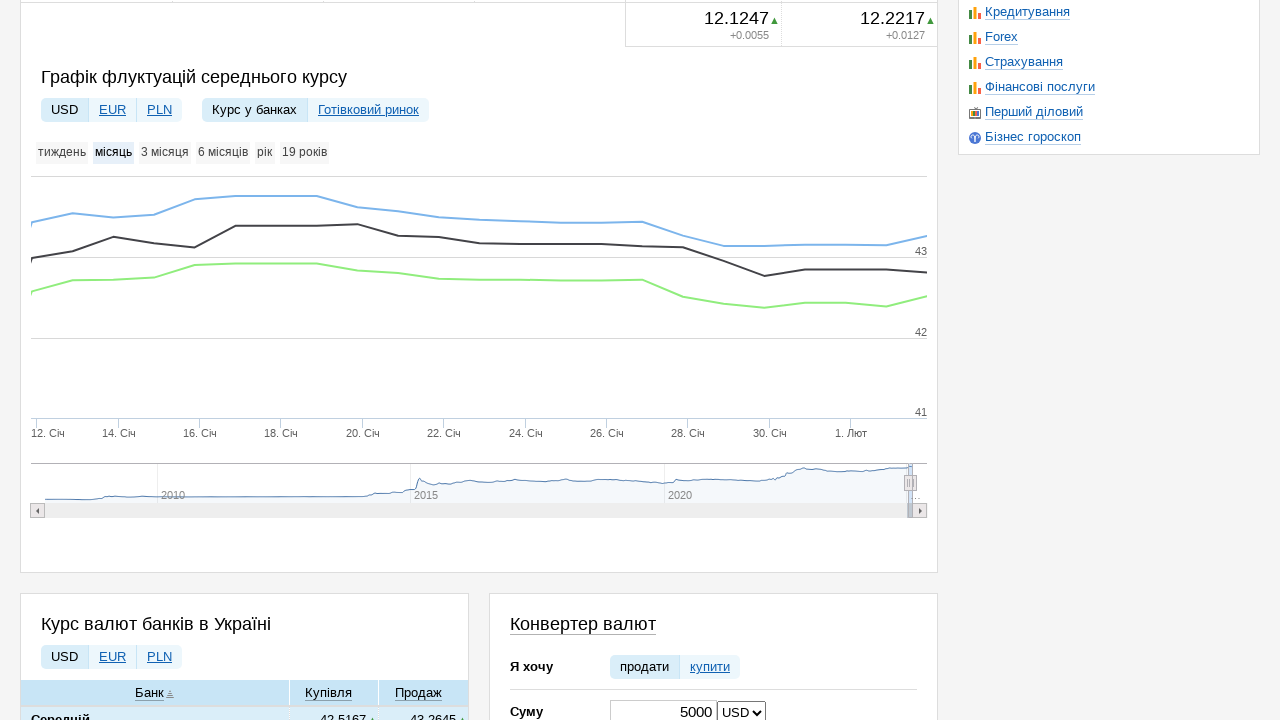

Selected bank with value 1 from converter dropdown on select#converter_bank
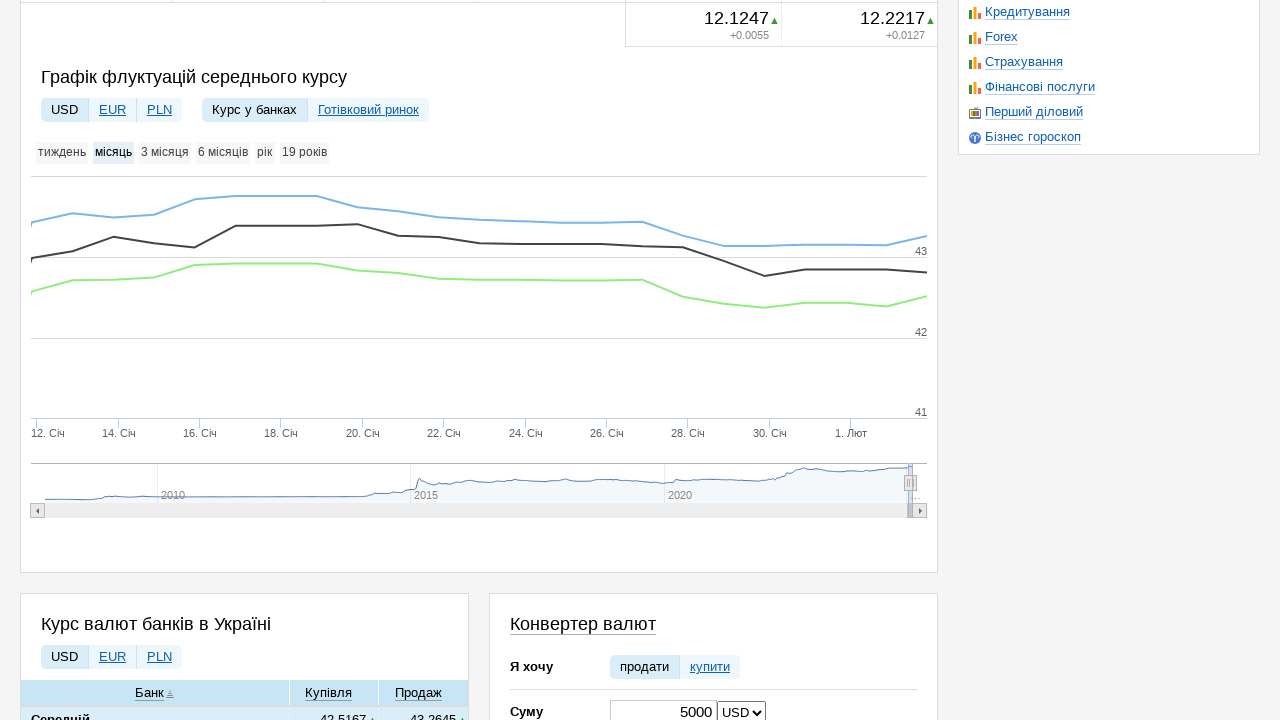

Currency exchange fields loaded
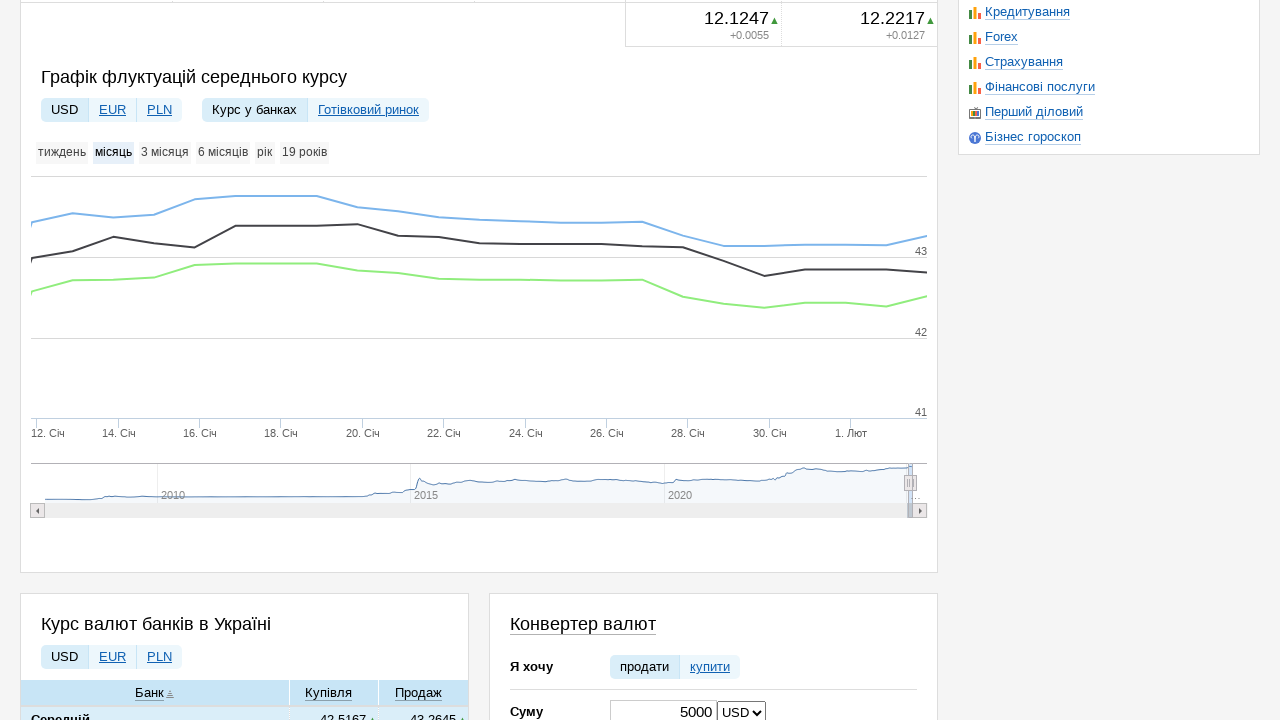

Retrieved all currency exchange input elements
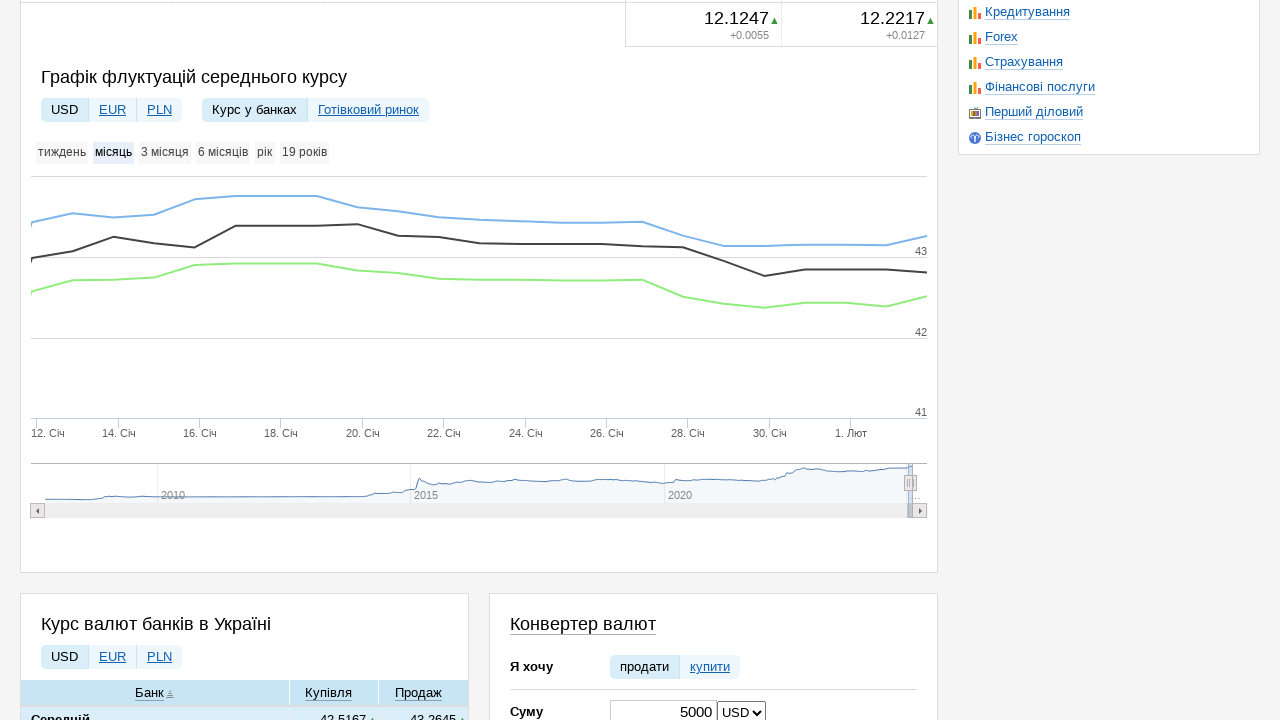

Filtered currency exchange elements by removing second element
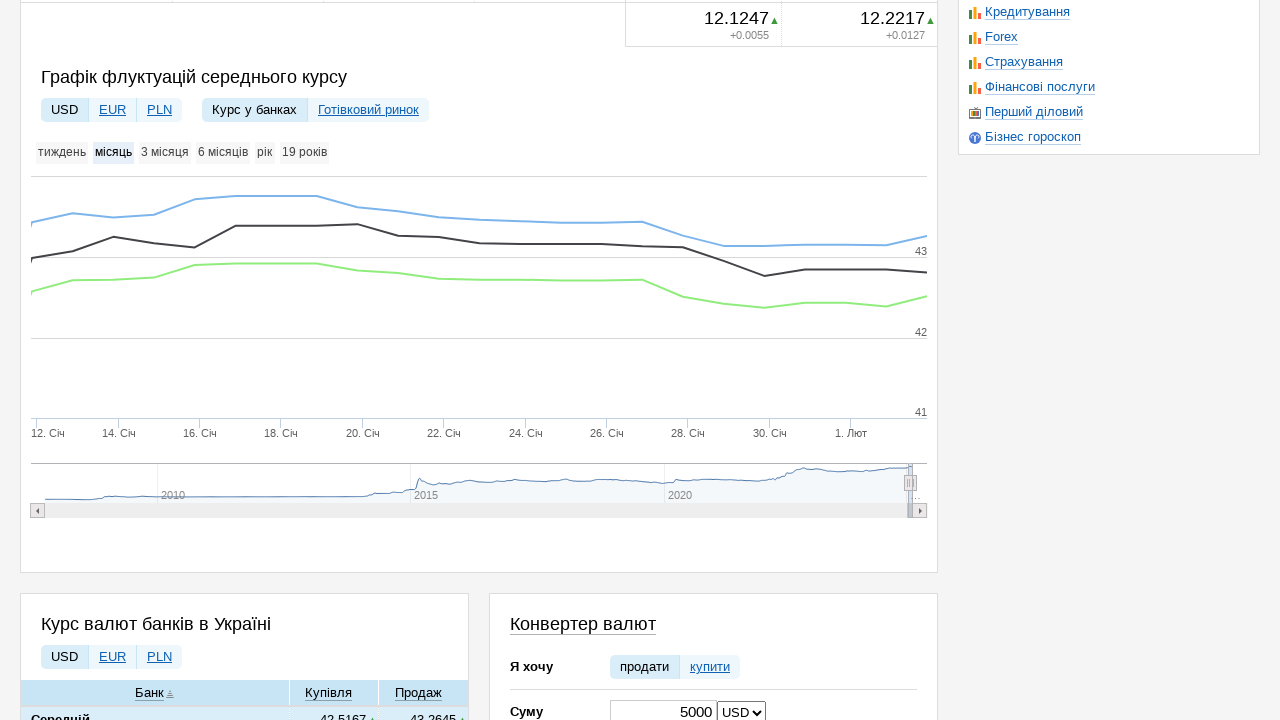

Verified converted currency value is visible
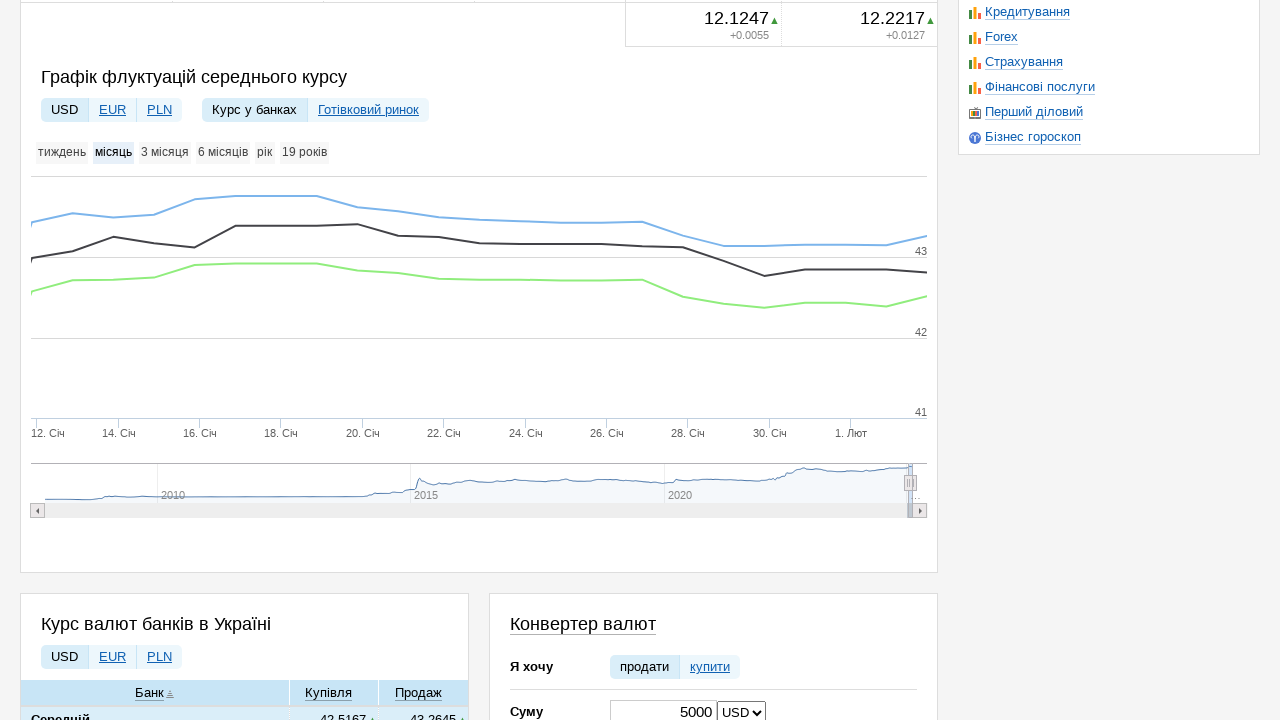

Verified converted currency value is visible
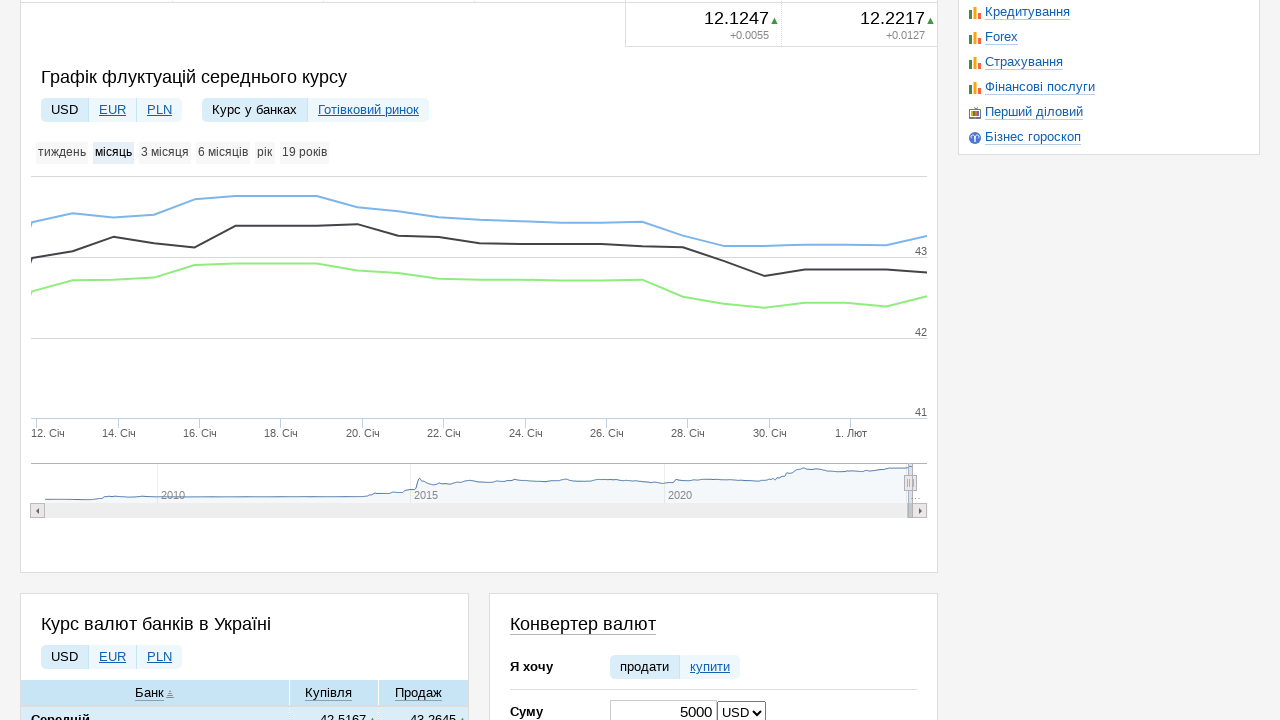

Verified converted currency value is visible
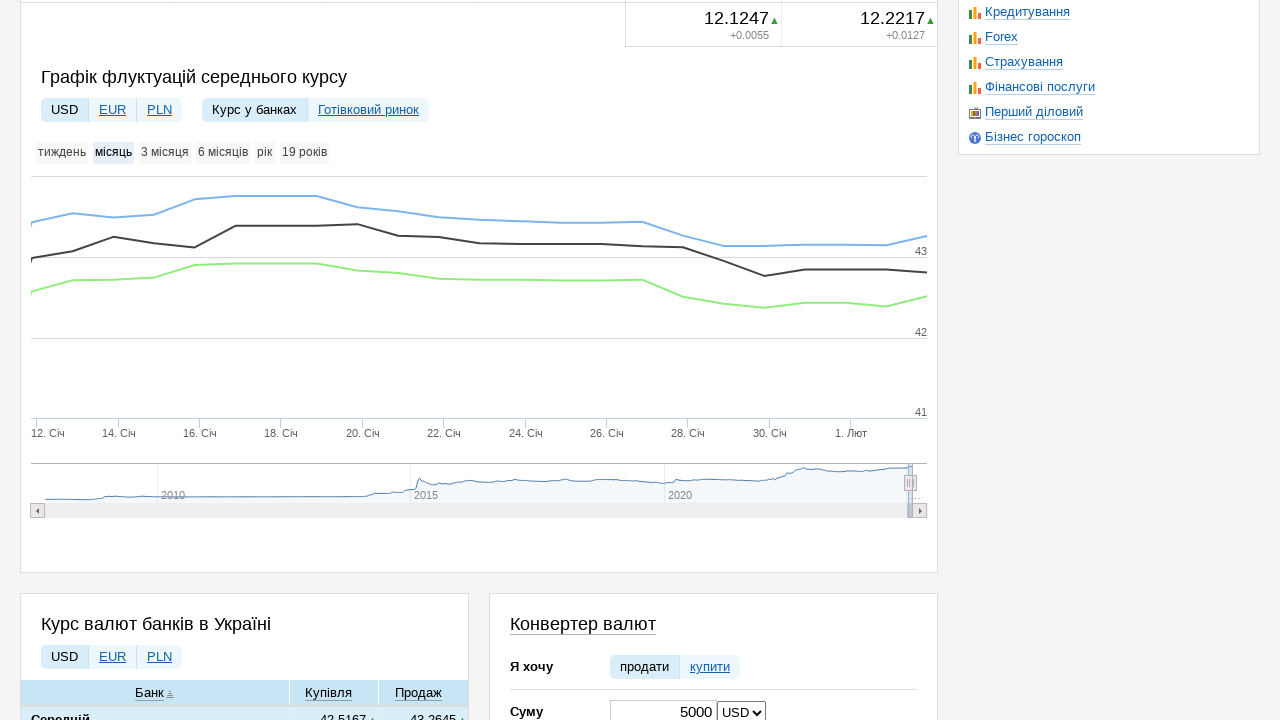

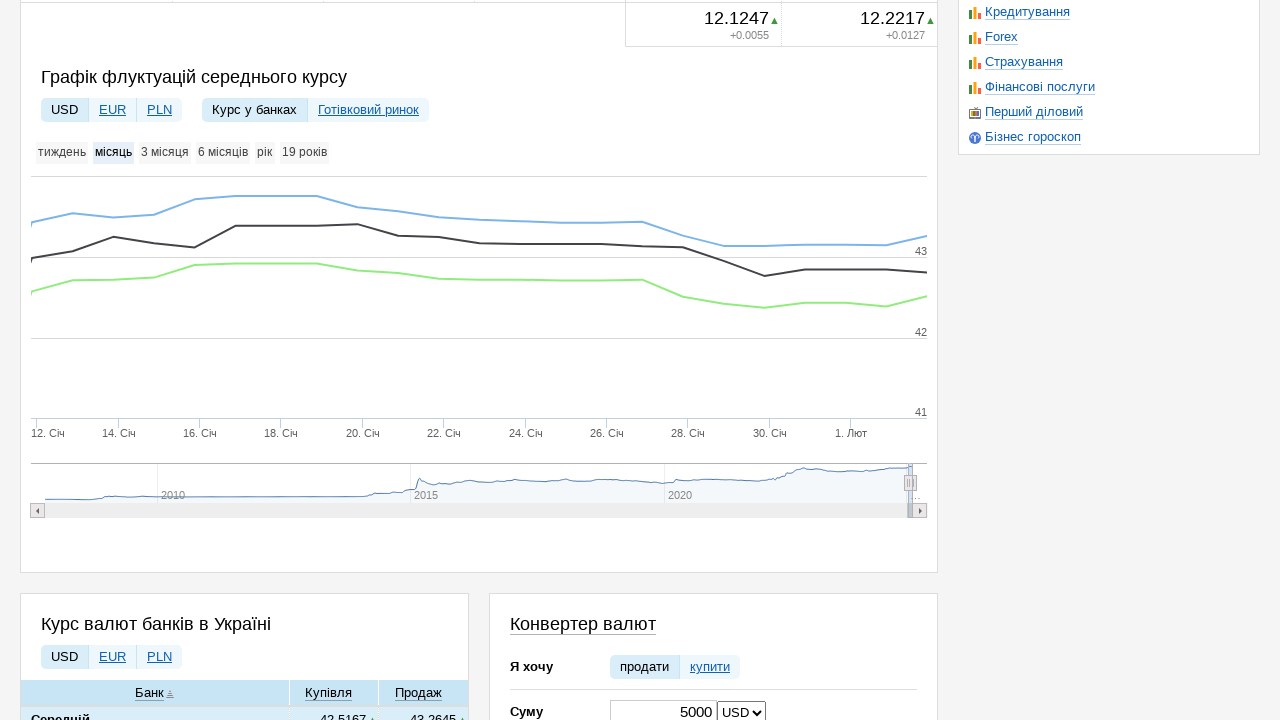